Tests cookie management by adding cookies to the browser session and then deleting all cookies

Starting URL: https://www.tutorialspoint.com/selenium/practice/selenium_automation_practice.php

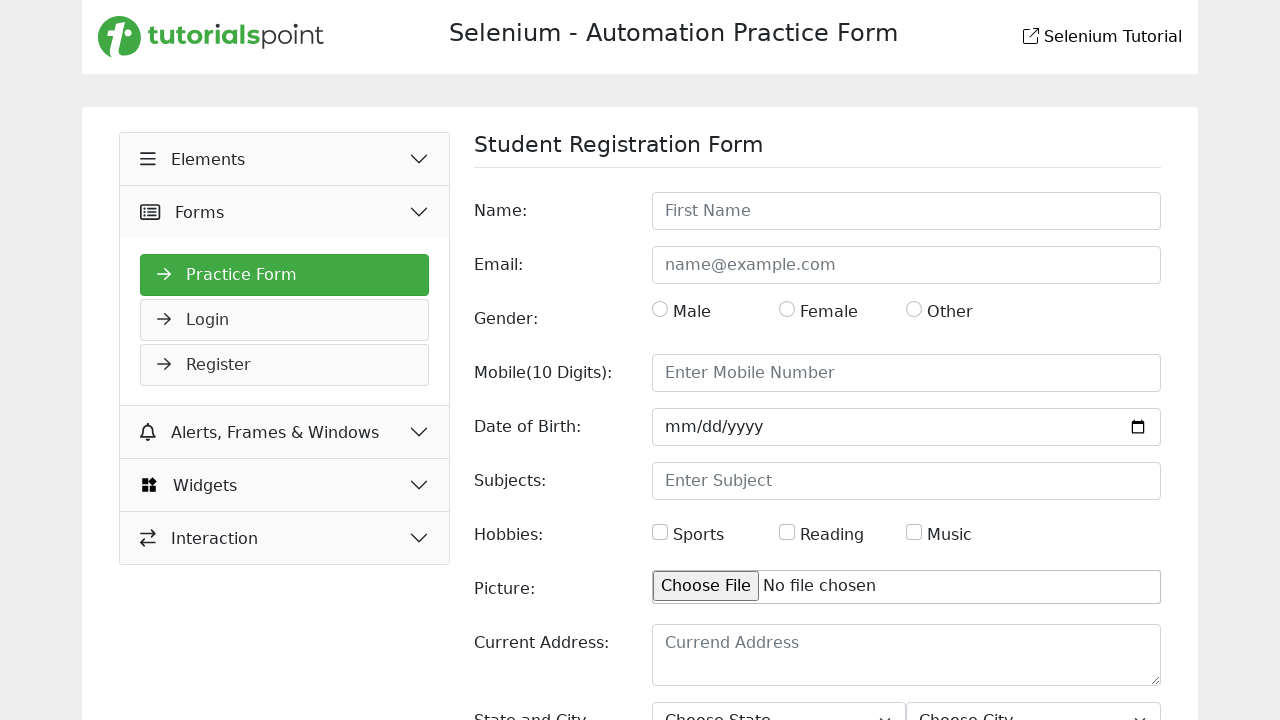

Added two cookies (C1 and C3) to the browser context
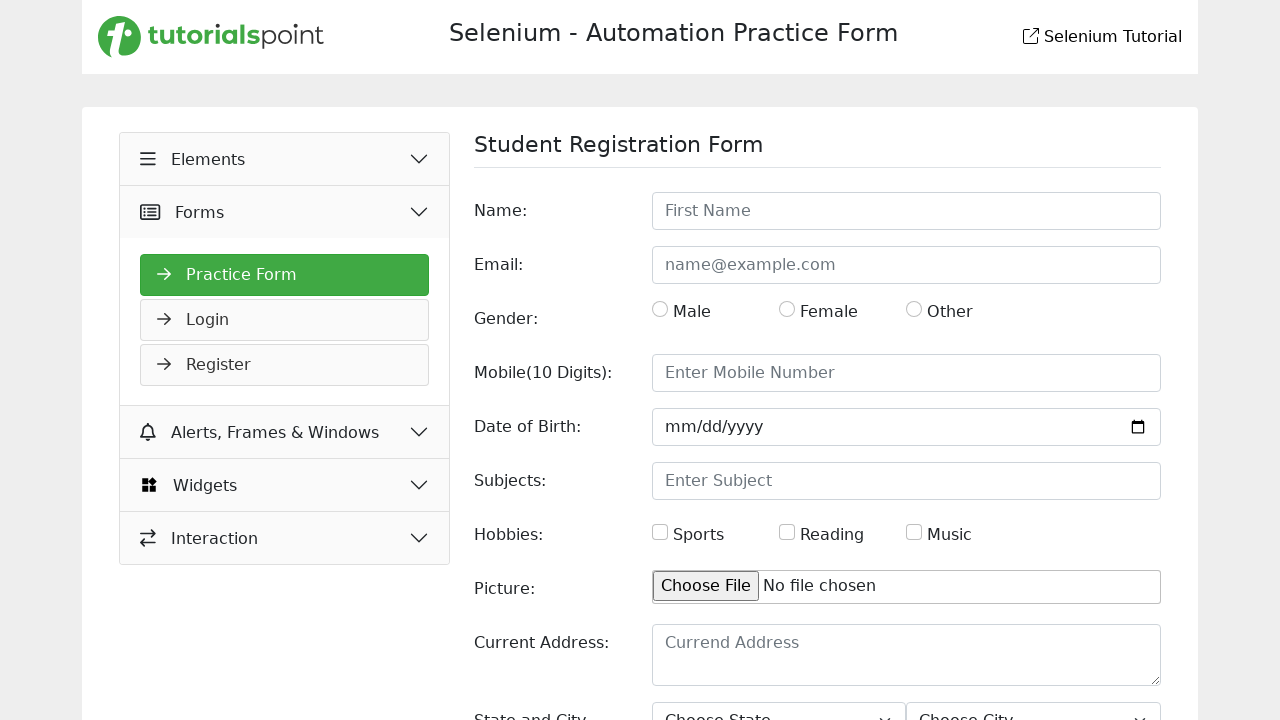

Reloaded page to ensure cookies are set
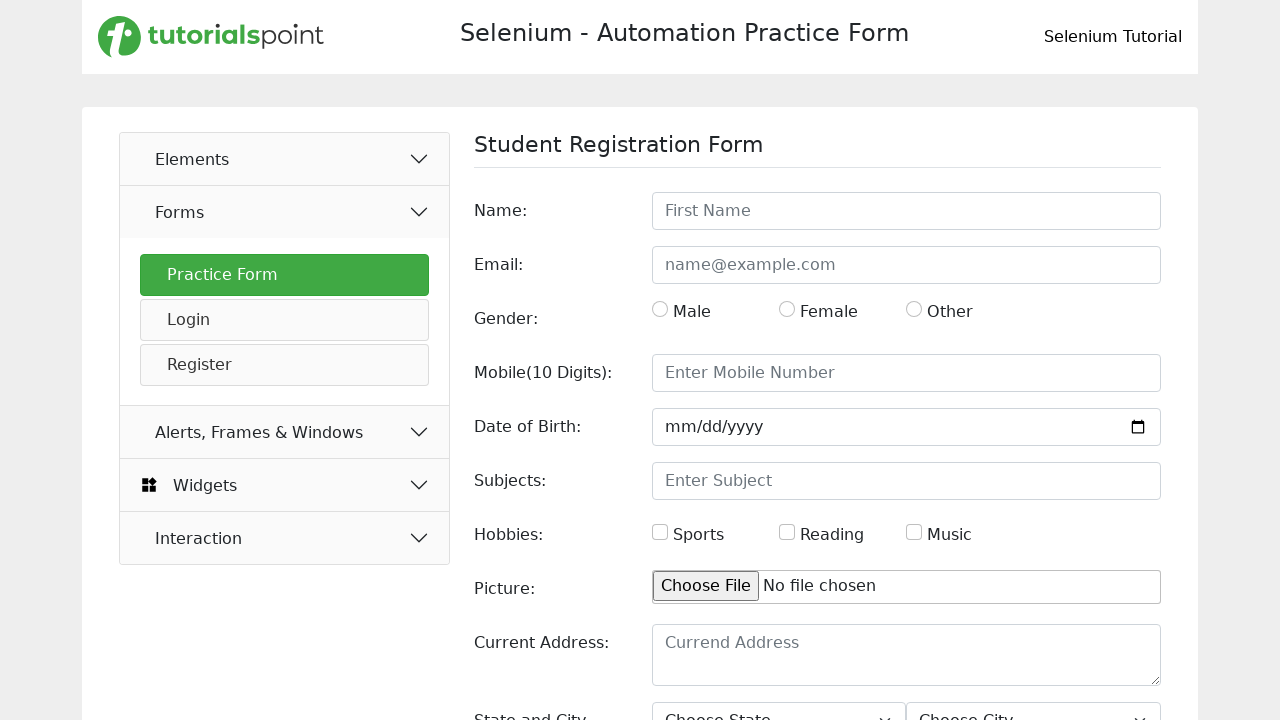

Retrieved all cookies from context and printed details
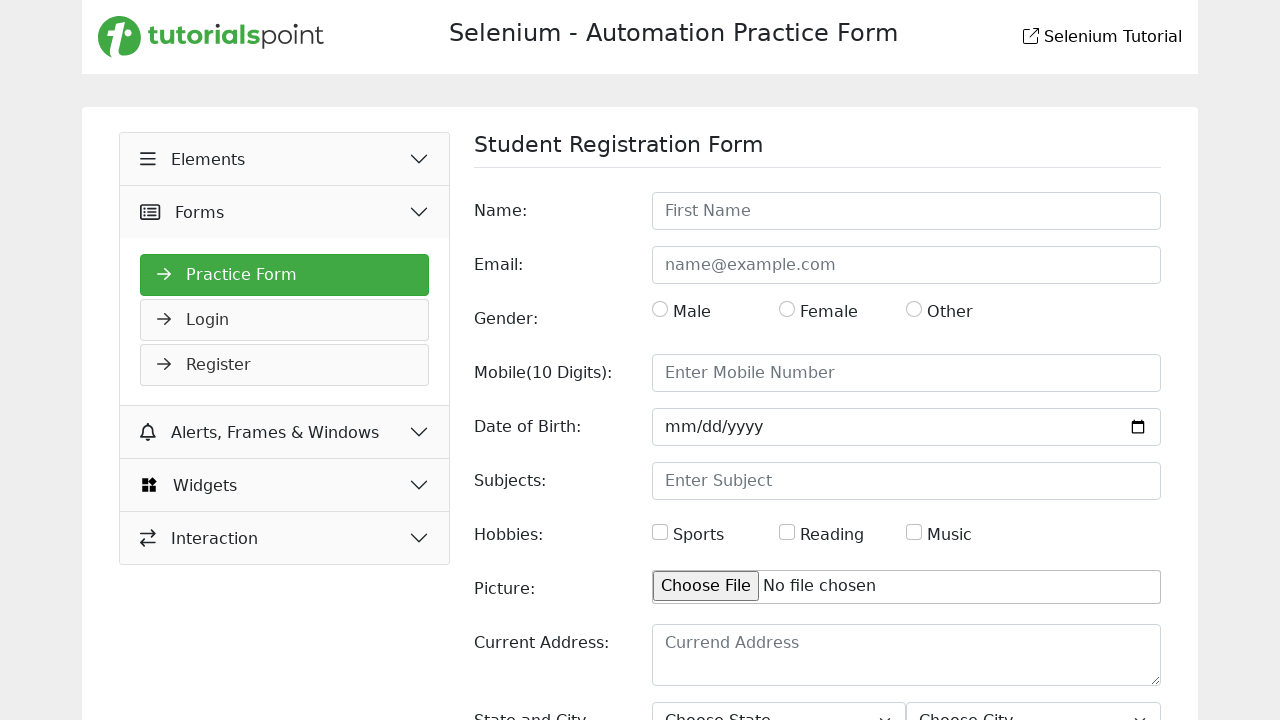

Cleared all cookies from the browser context
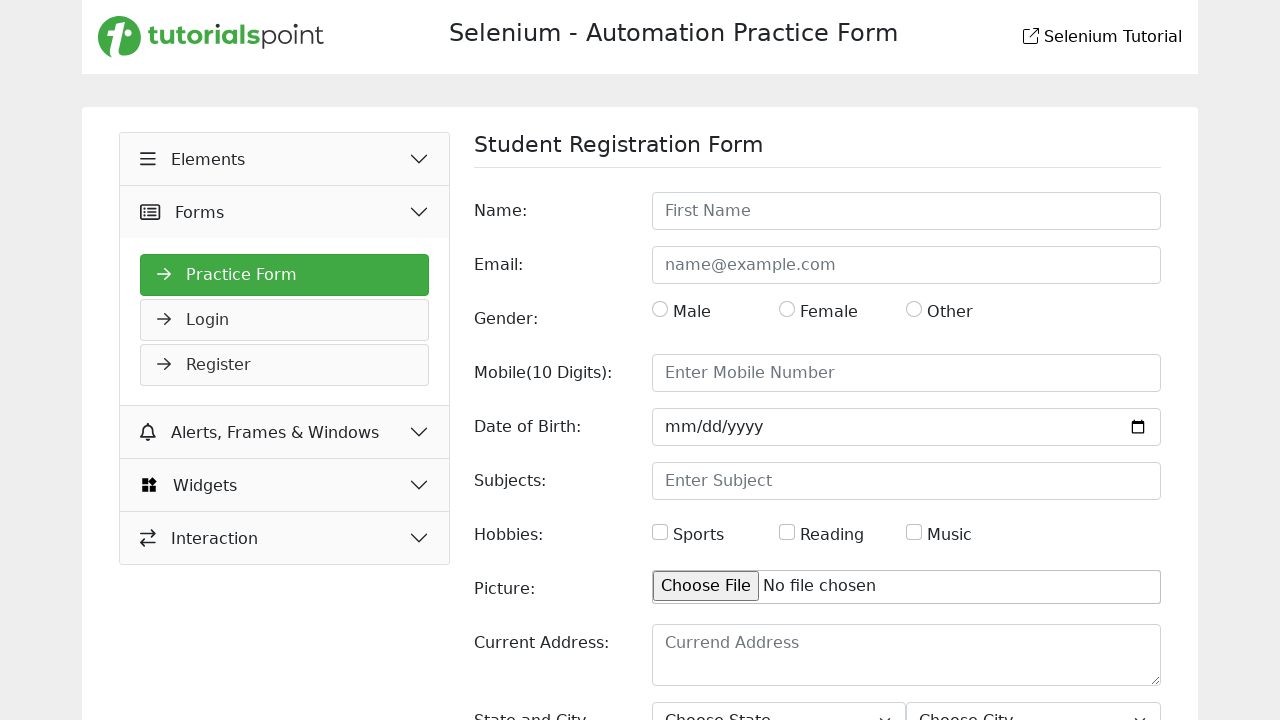

Retrieved cookies after deletion and confirmed all cookies were removed
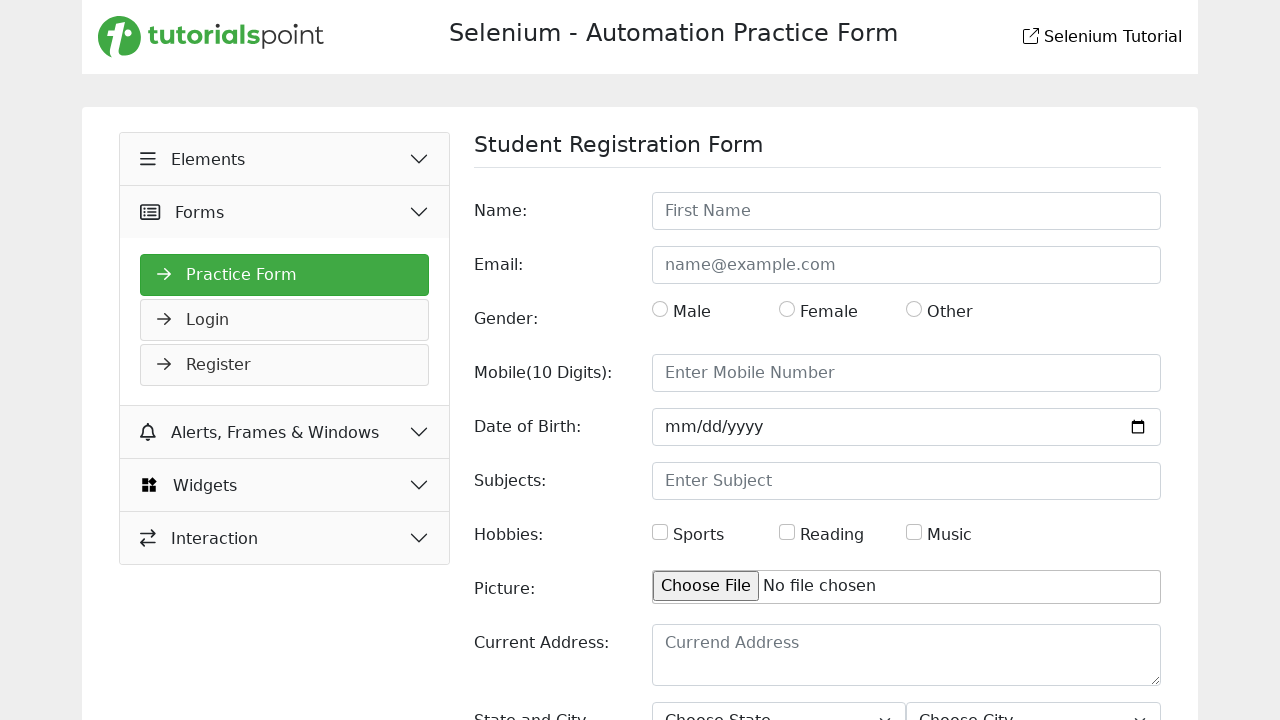

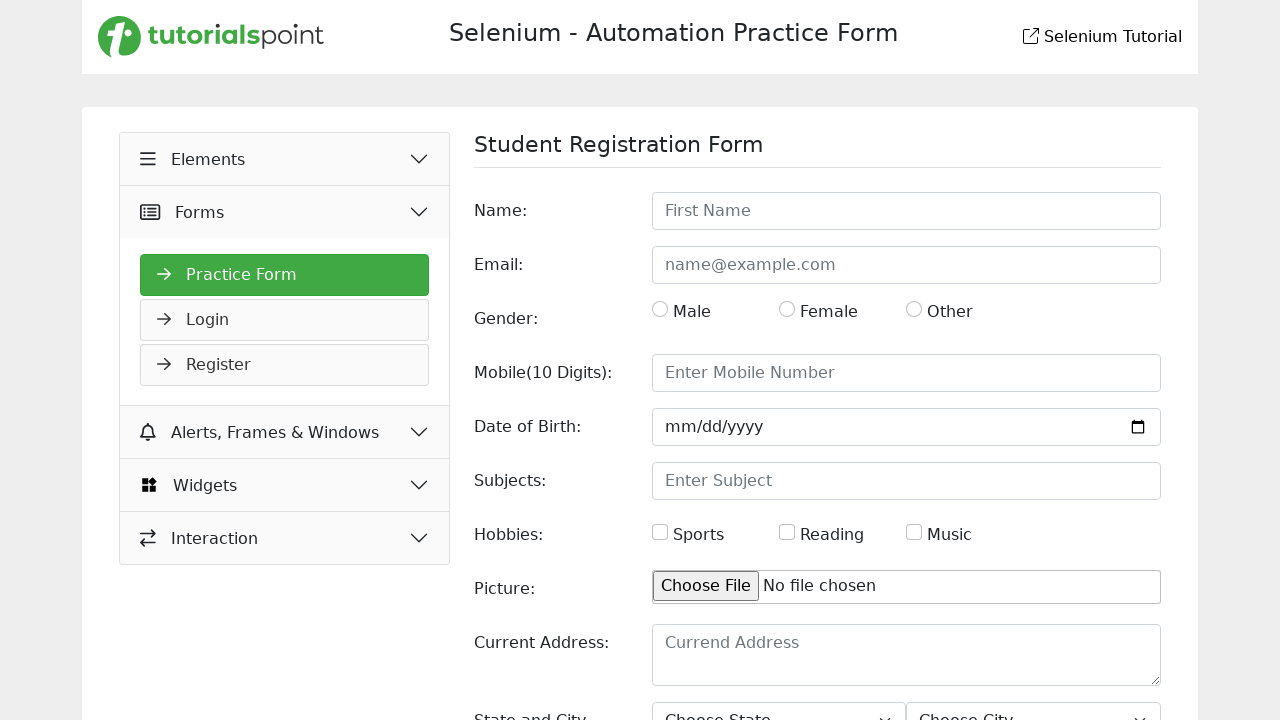